Tests that the complete all checkbox state updates correctly when individual items are completed or cleared

Starting URL: https://demo.playwright.dev/todomvc

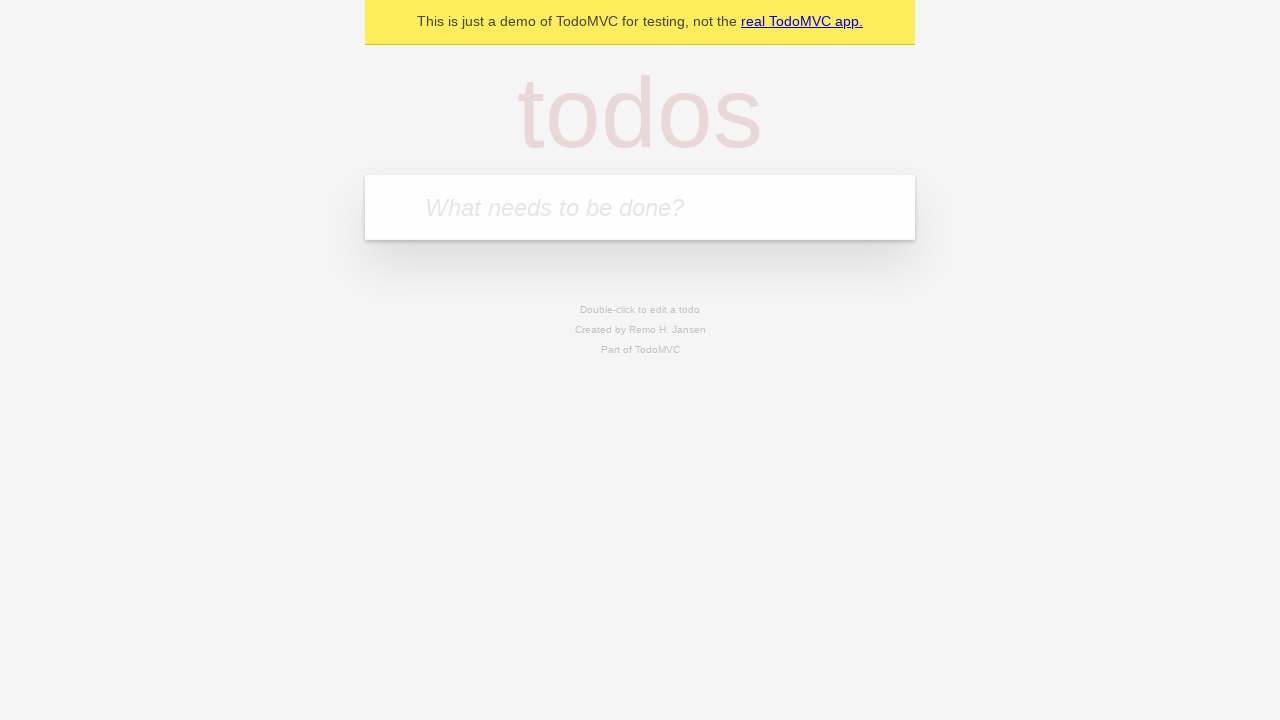

Filled new todo input with 'buy some cheese' on internal:attr=[placeholder="What needs to be done?"i]
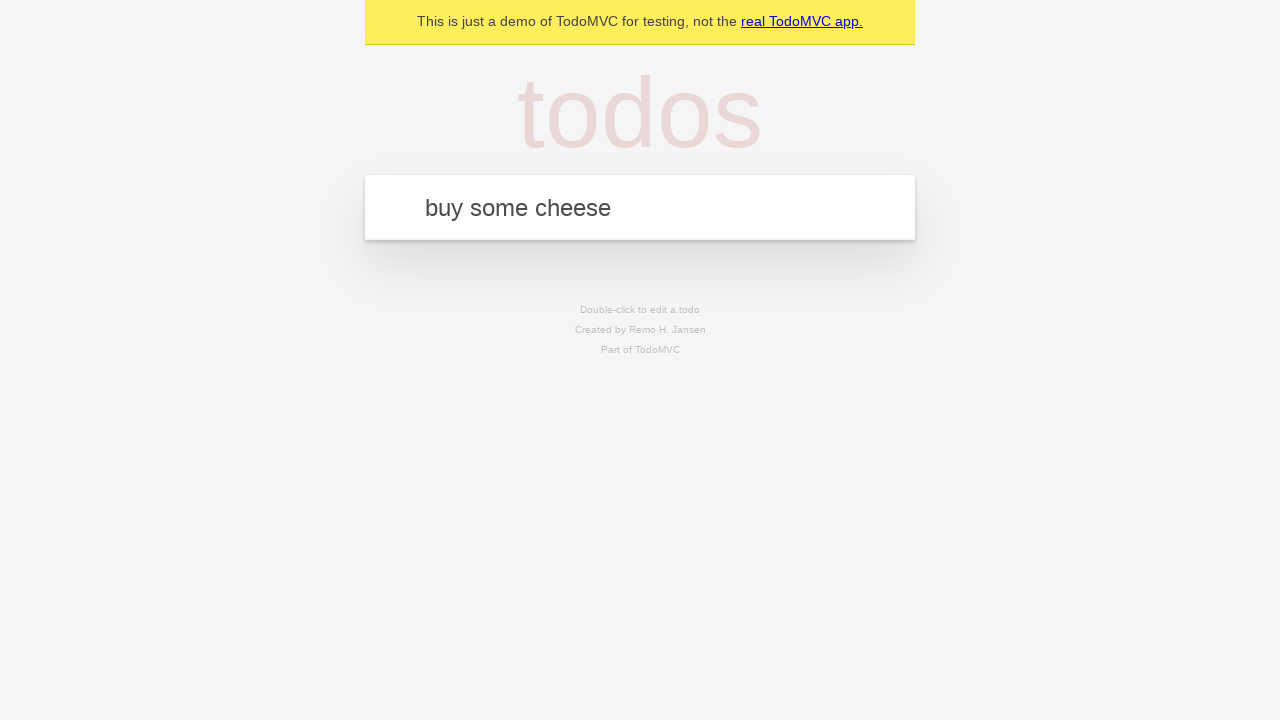

Pressed Enter to add first todo on internal:attr=[placeholder="What needs to be done?"i]
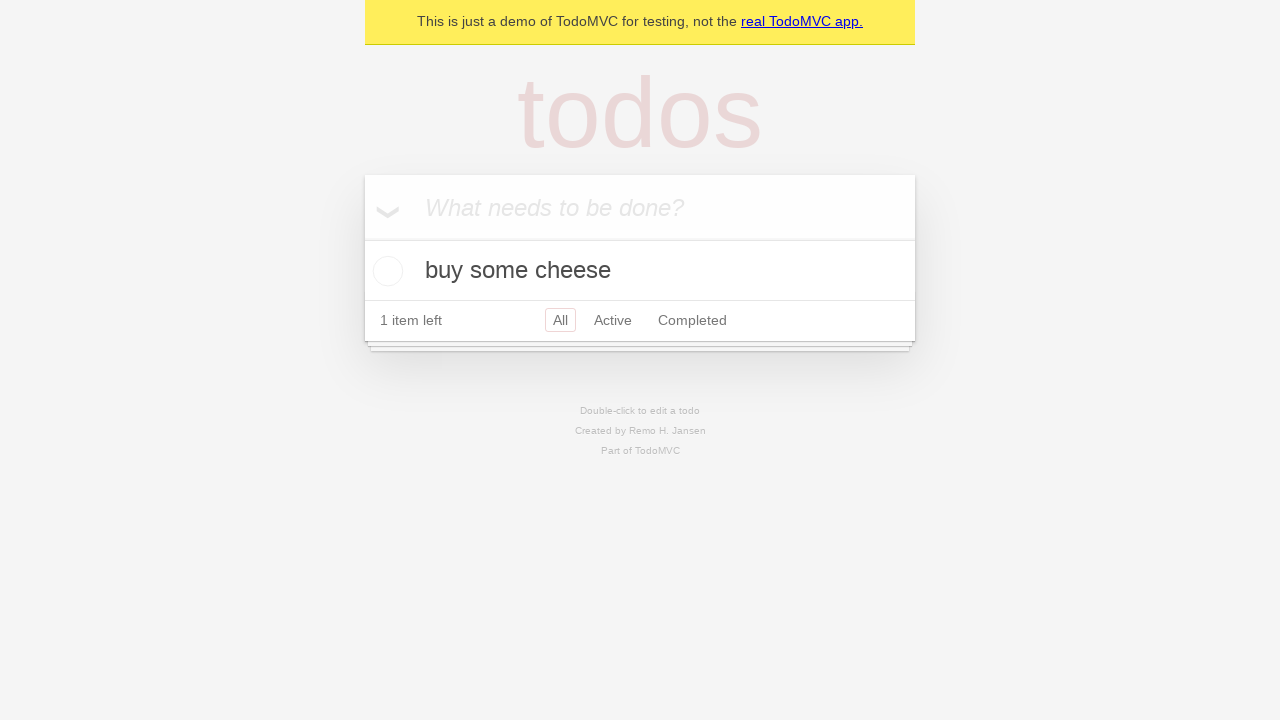

Filled new todo input with 'feed the cat' on internal:attr=[placeholder="What needs to be done?"i]
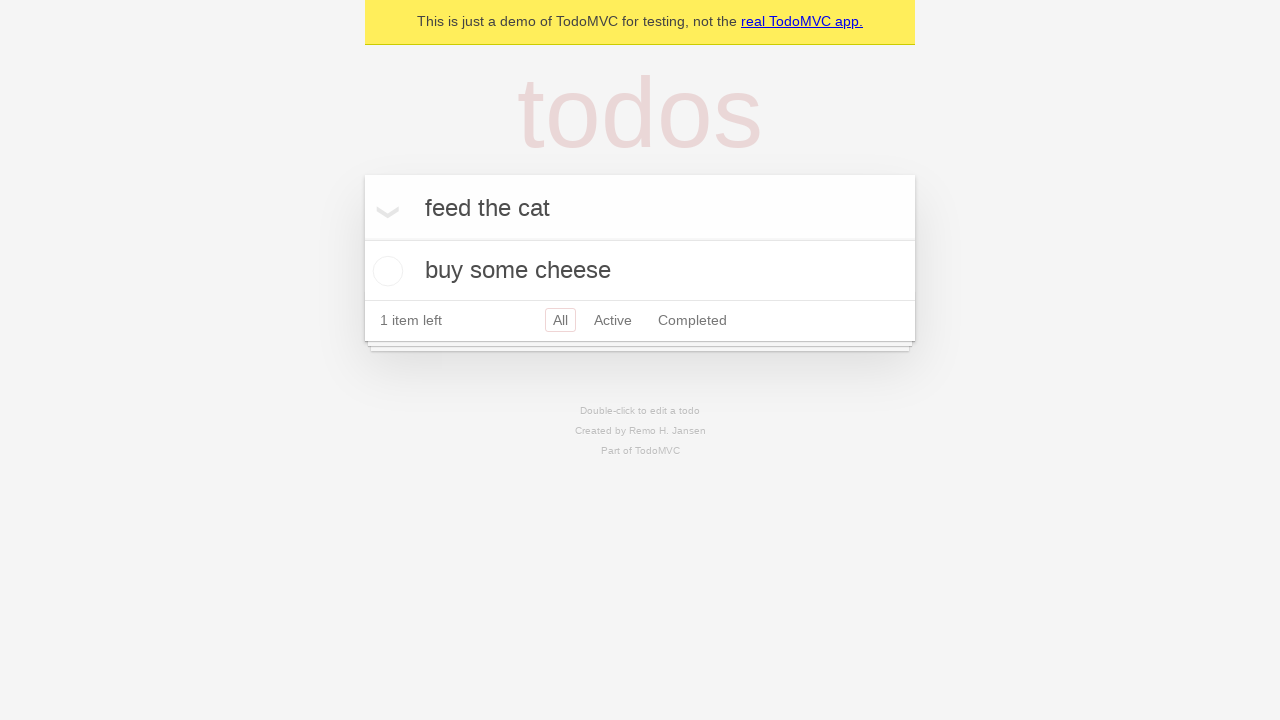

Pressed Enter to add second todo on internal:attr=[placeholder="What needs to be done?"i]
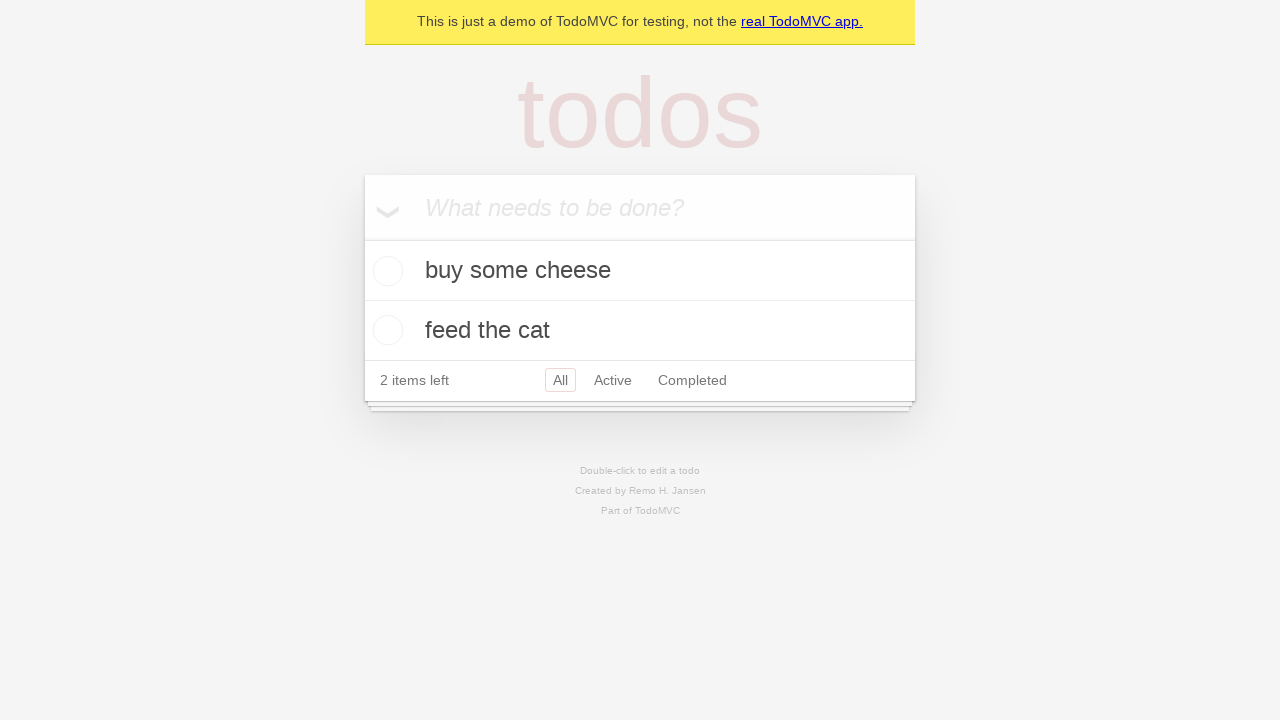

Filled new todo input with 'book a doctors appointment' on internal:attr=[placeholder="What needs to be done?"i]
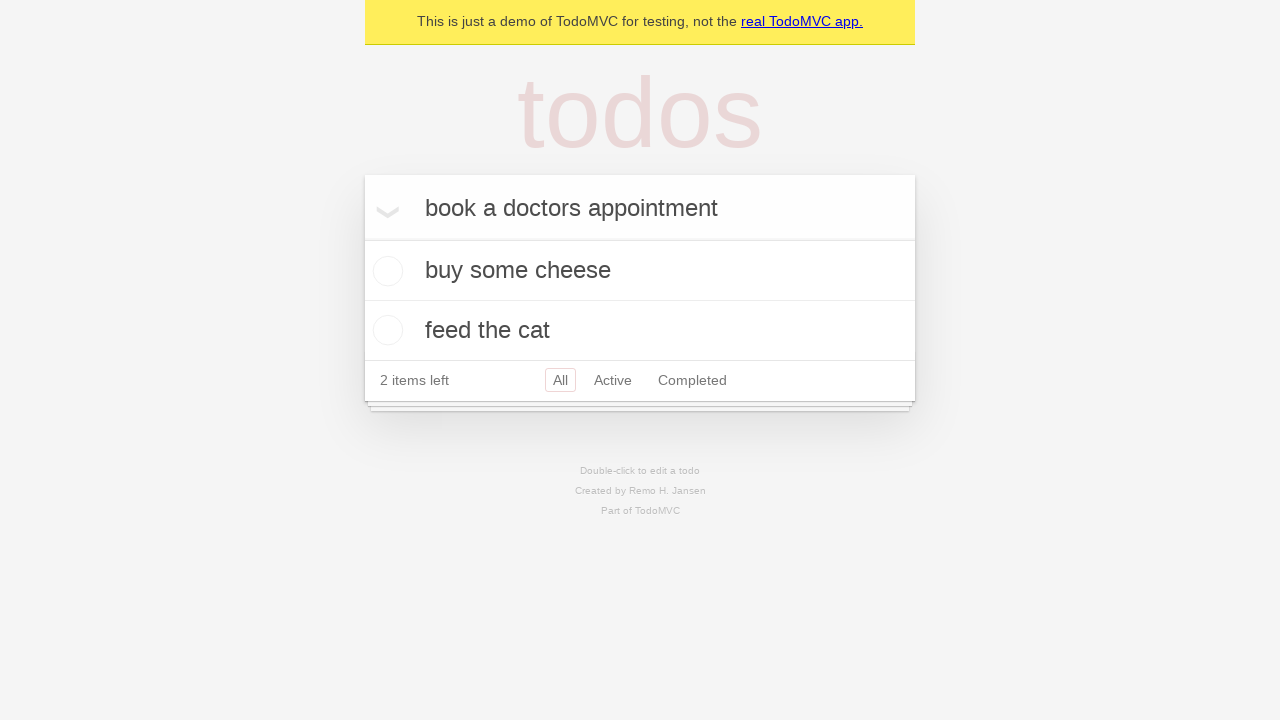

Pressed Enter to add third todo on internal:attr=[placeholder="What needs to be done?"i]
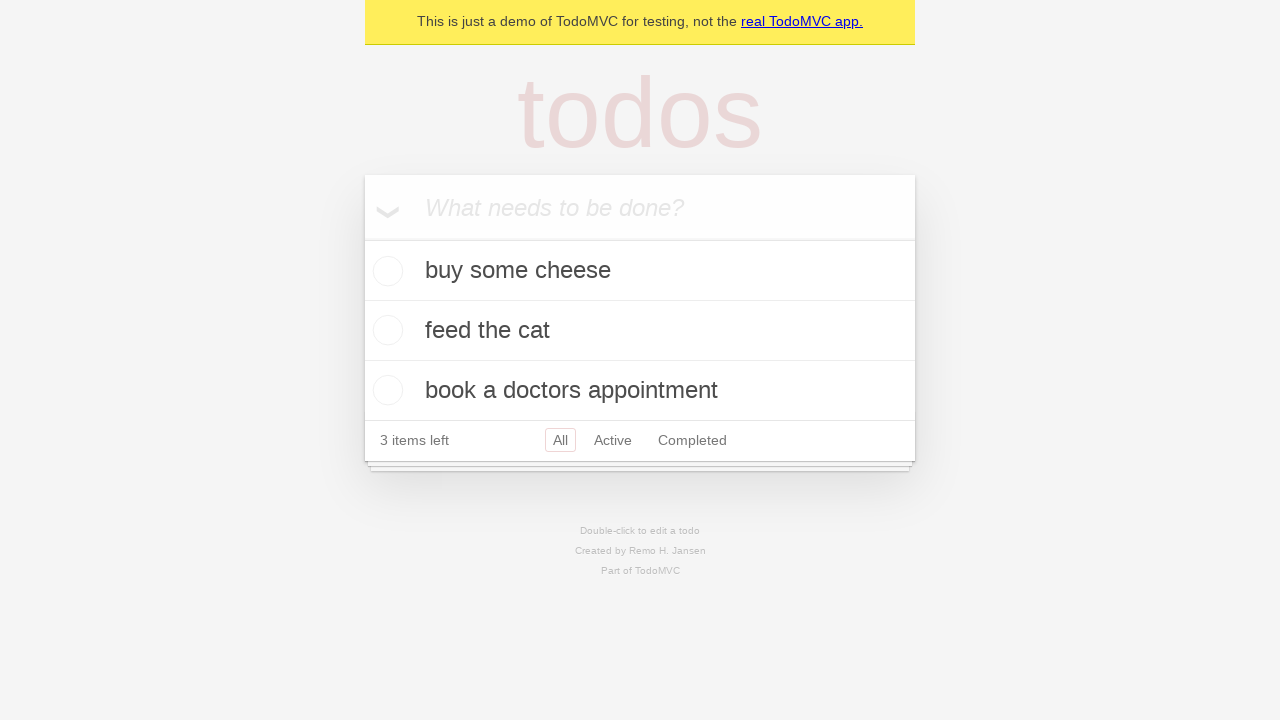

Clicked 'Mark all as complete' checkbox to check all todos at (362, 238) on internal:label="Mark all as complete"i
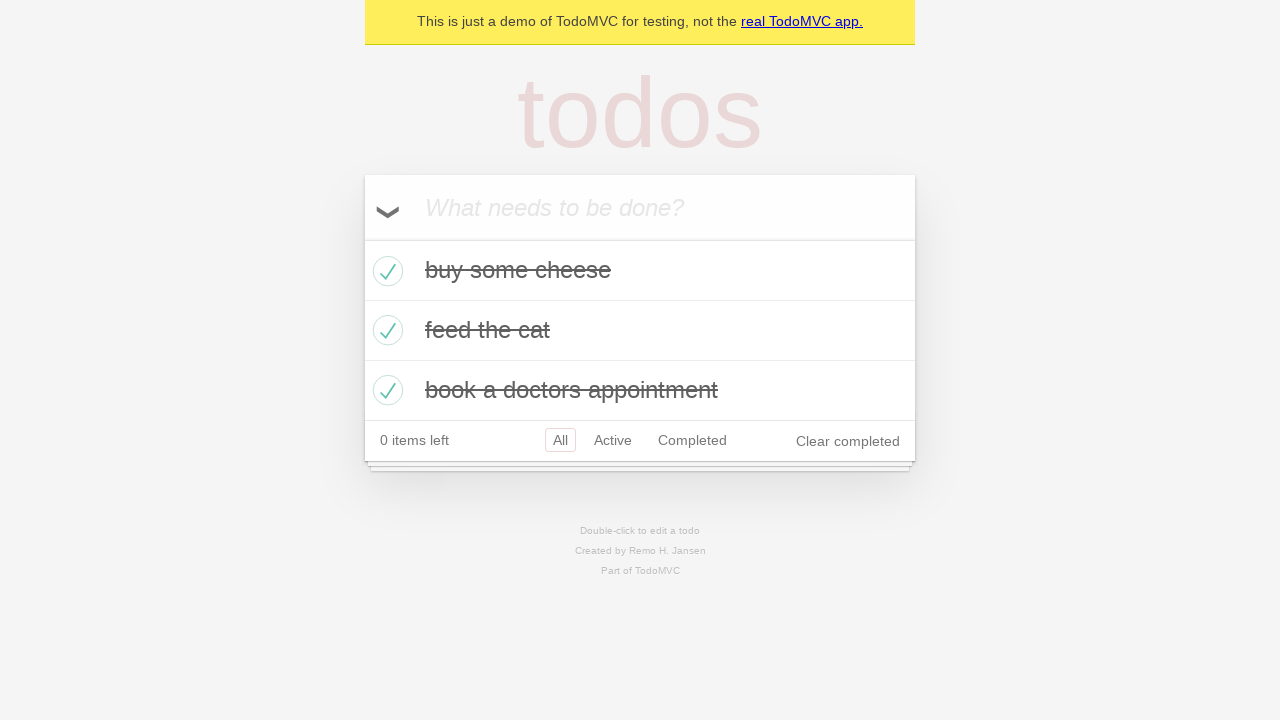

Unchecked the first todo item at (385, 271) on internal:testid=[data-testid="todo-item"s] >> nth=0 >> internal:role=checkbox
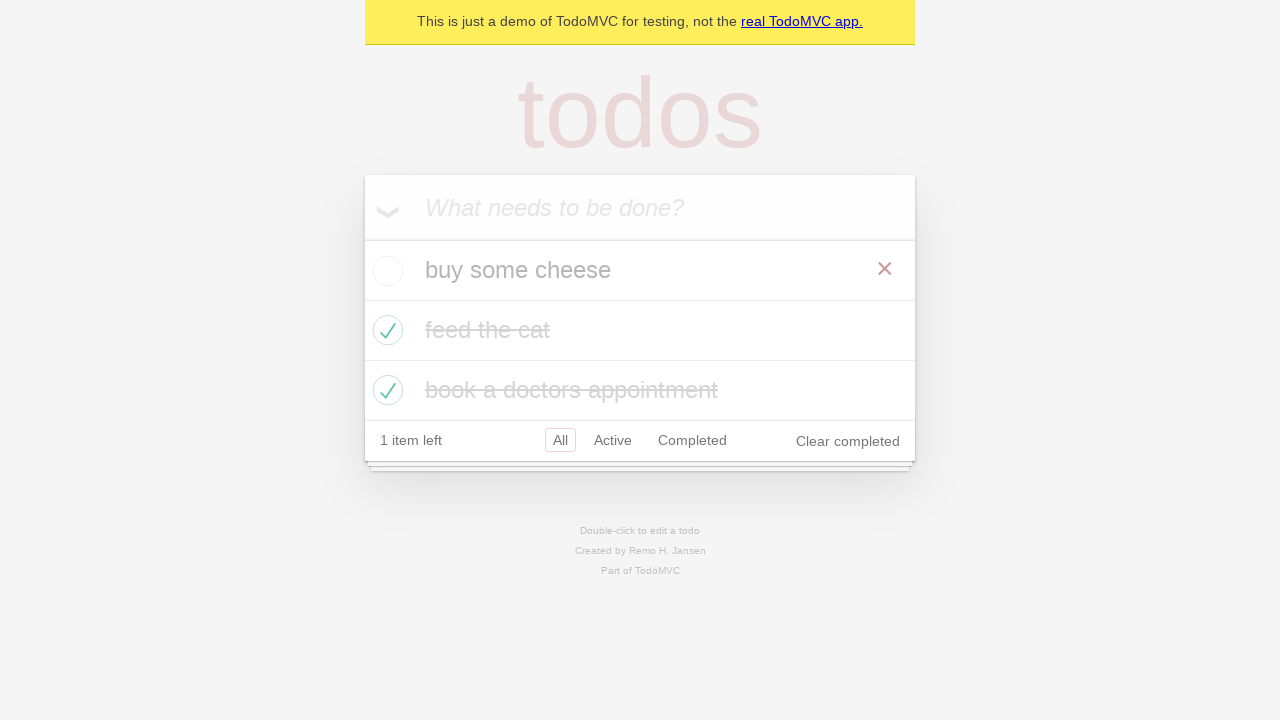

Re-checked the first todo item at (385, 271) on internal:testid=[data-testid="todo-item"s] >> nth=0 >> internal:role=checkbox
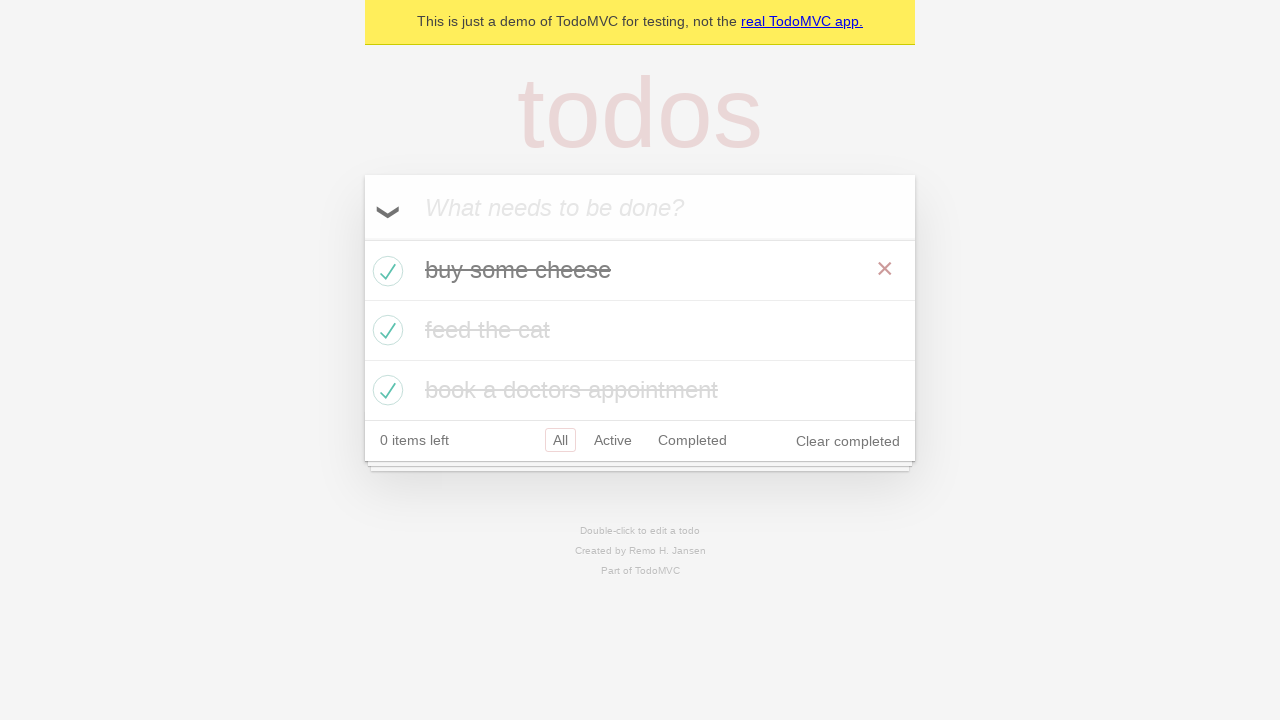

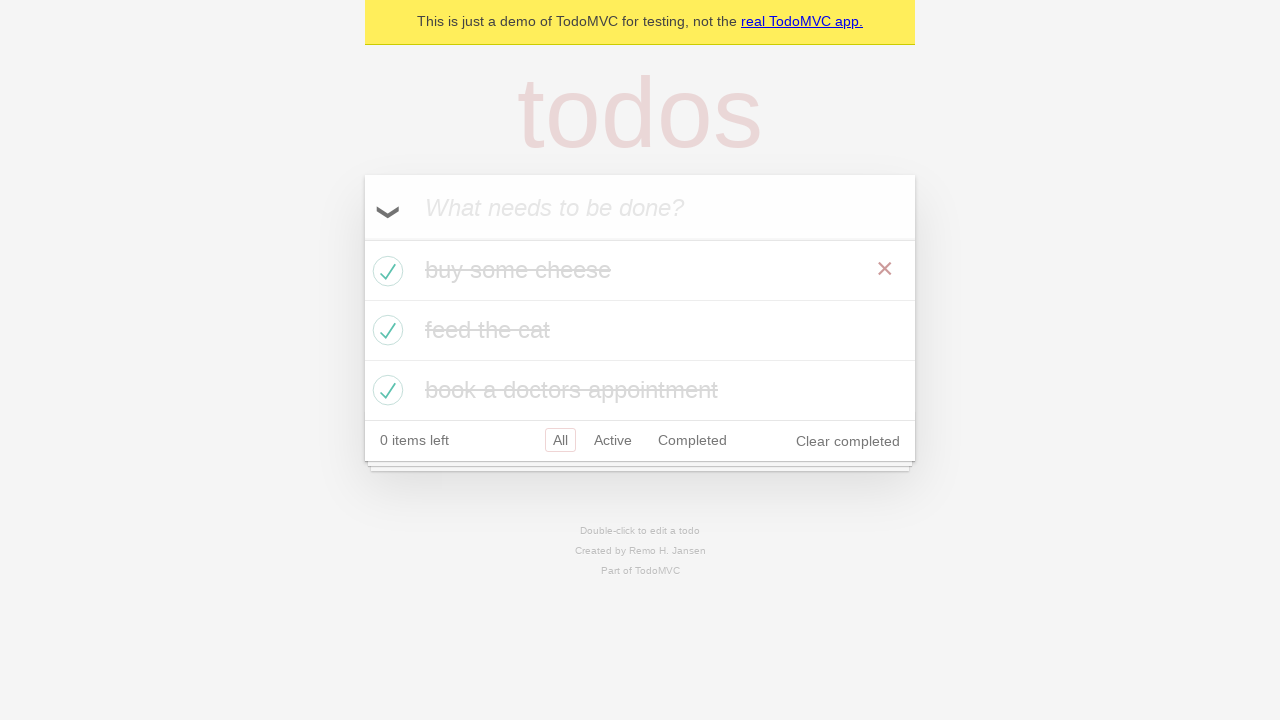